Tests the jQuery UI selectable widget by switching to the demo iframe and clicking on multiple selectable list items while holding the Control key to demonstrate multi-selection functionality.

Starting URL: https://jqueryui.com/selectable/

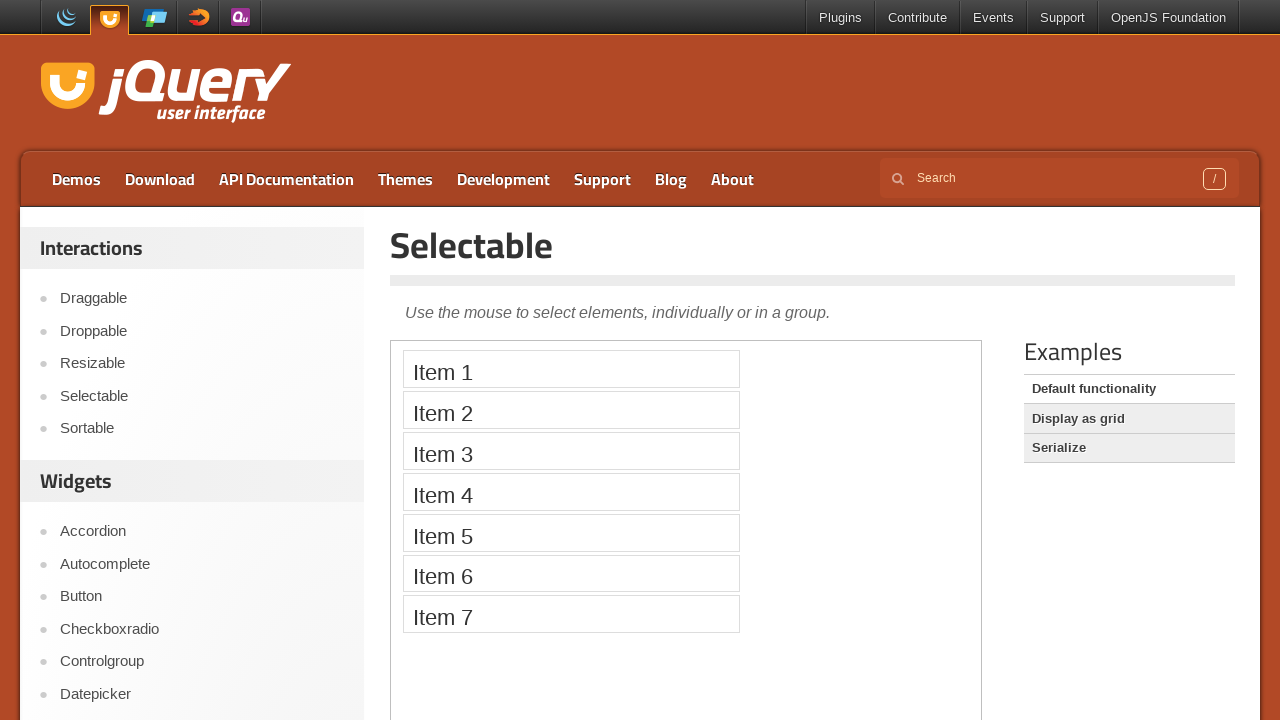

Located the demo iframe
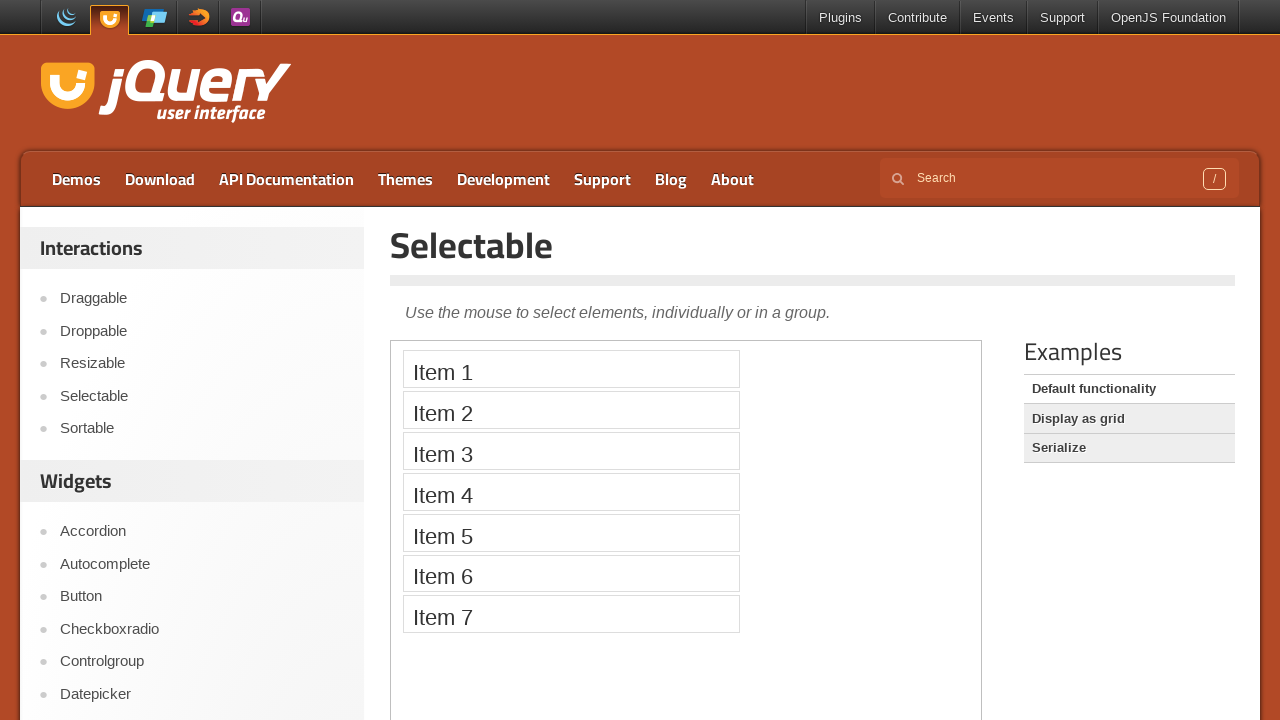

Clicked on selectable item 1 with Control key held at (571, 369) on iframe.demo-frame >> internal:control=enter-frame >> ol#selectable li.ui-selecte
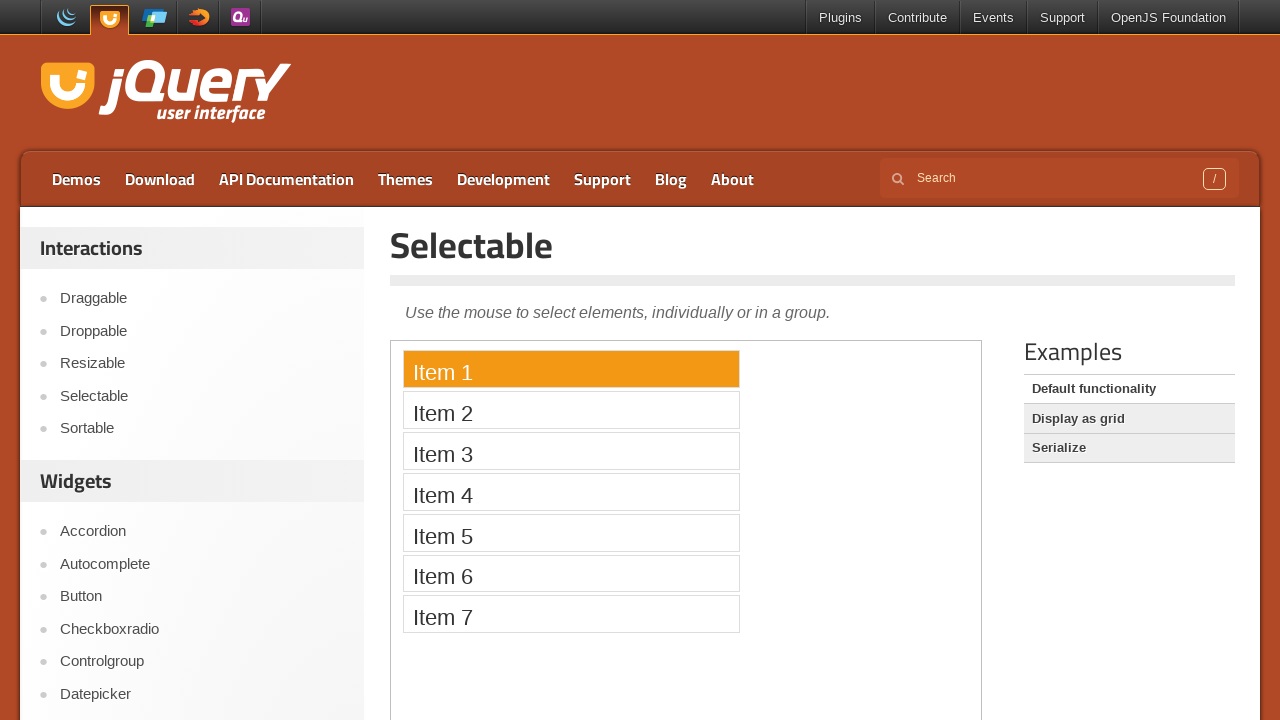

Clicked on selectable item 2 with Control key held at (571, 410) on iframe.demo-frame >> internal:control=enter-frame >> ol#selectable li.ui-selecte
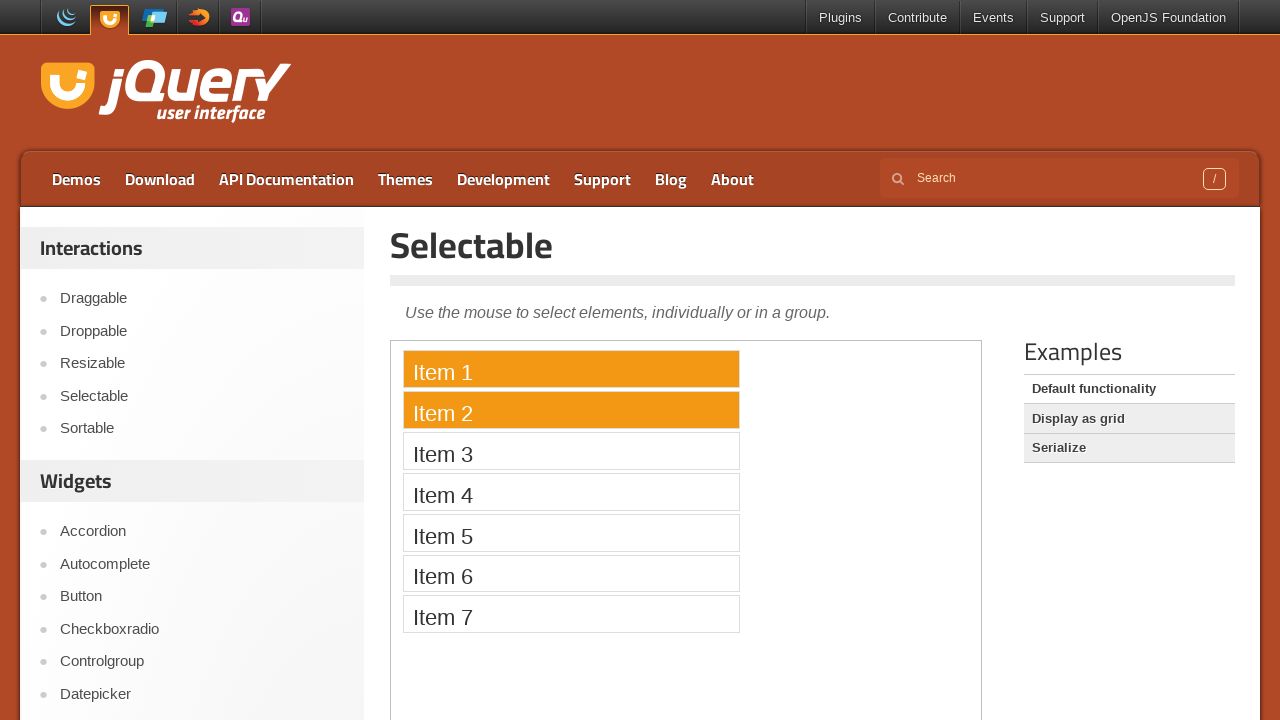

Clicked on selectable item 3 with Control key held at (571, 451) on iframe.demo-frame >> internal:control=enter-frame >> ol#selectable li.ui-selecte
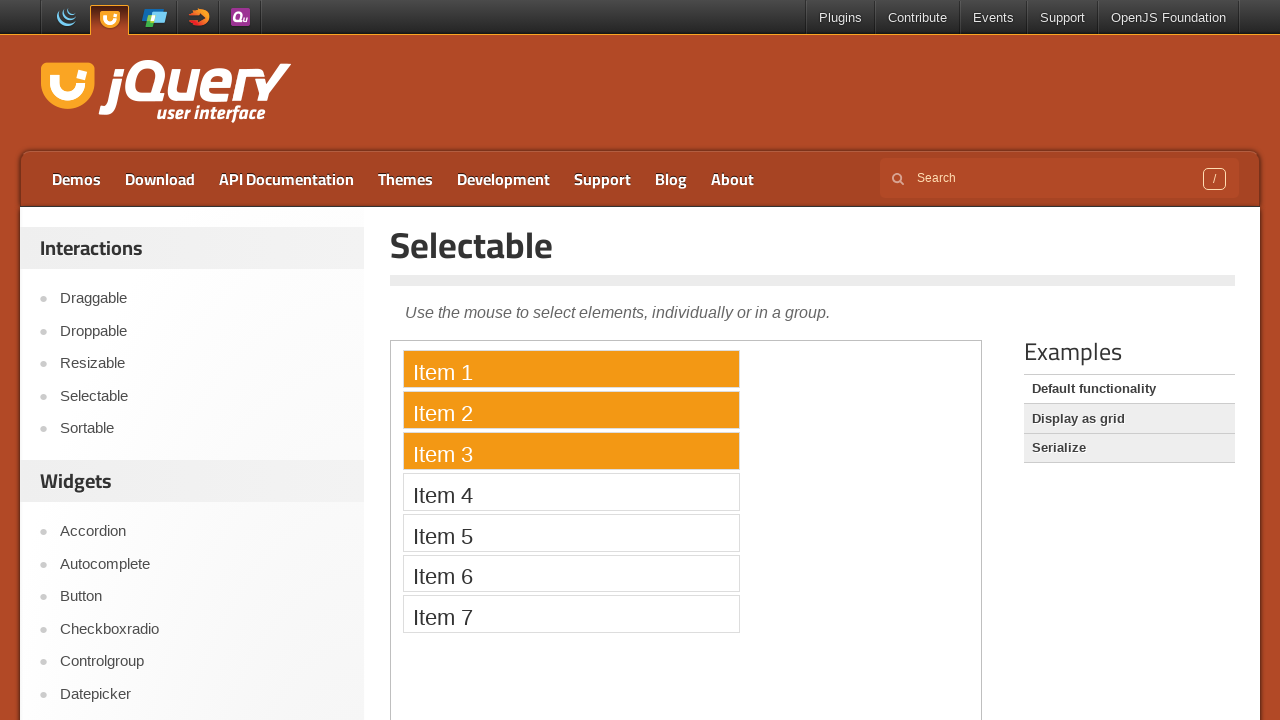

Clicked on selectable item 4 with Control key held at (571, 492) on iframe.demo-frame >> internal:control=enter-frame >> ol#selectable li.ui-selecte
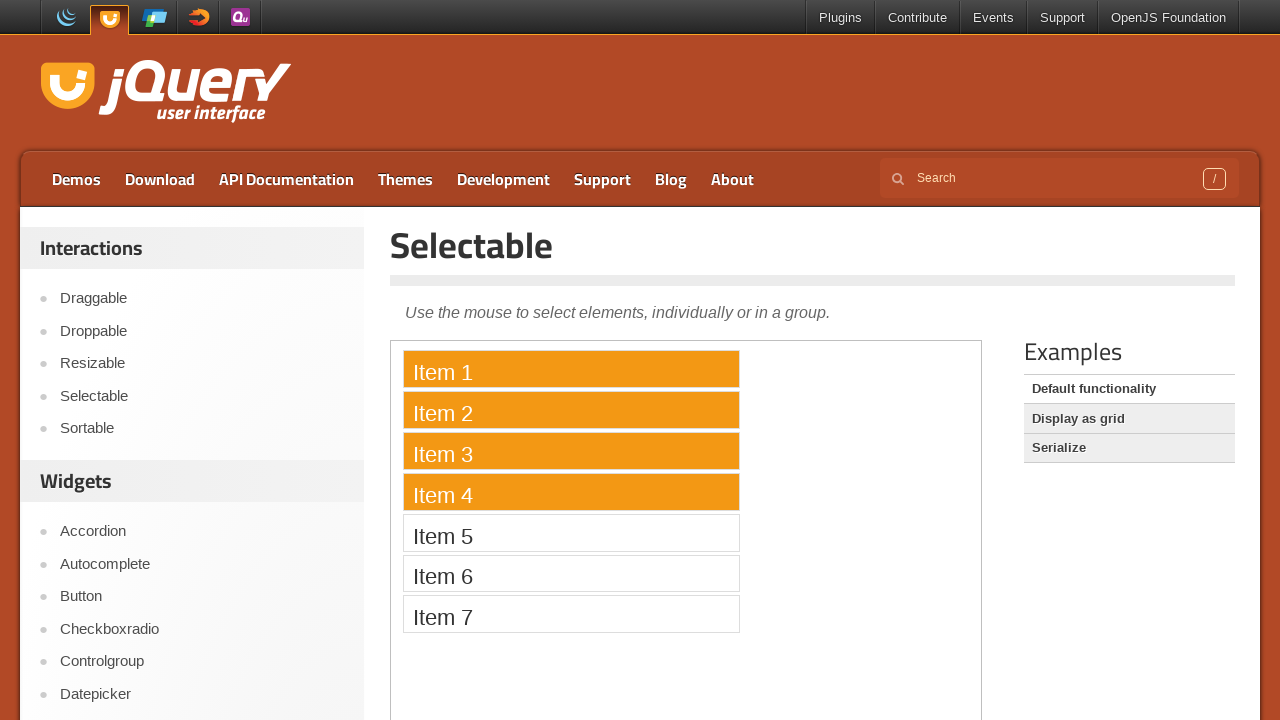

Waited 1 second to observe multi-selection results
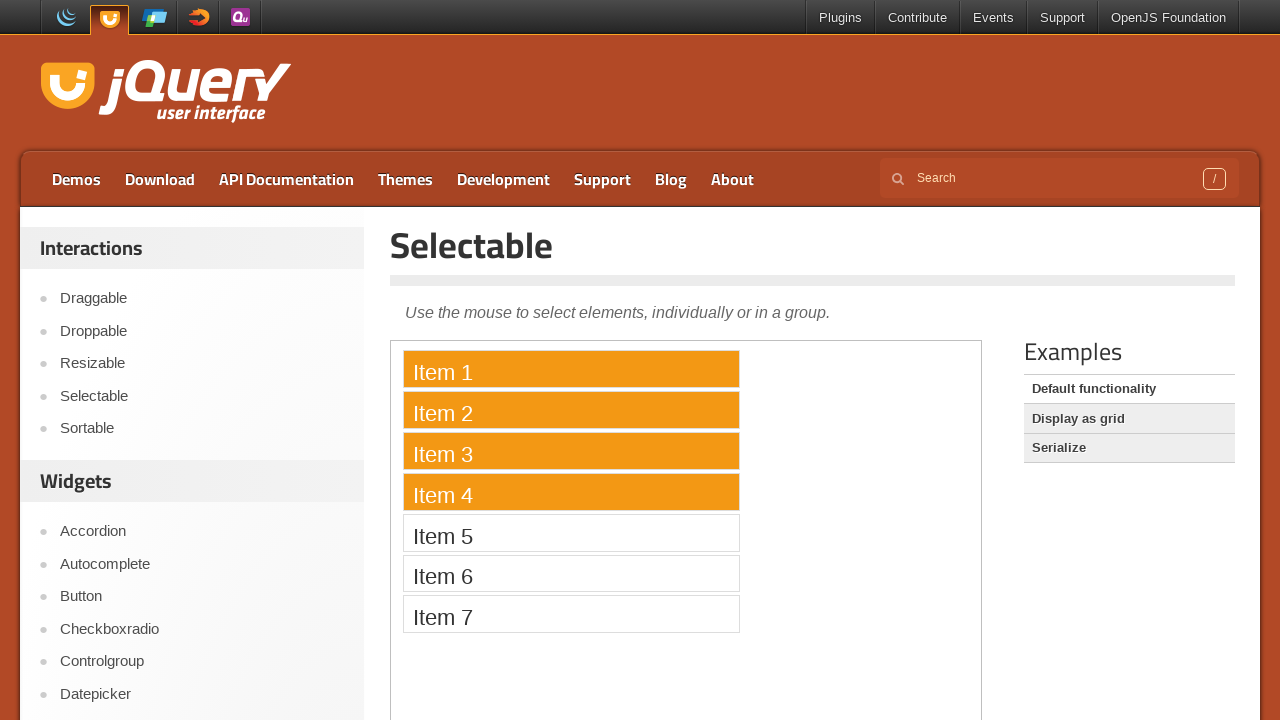

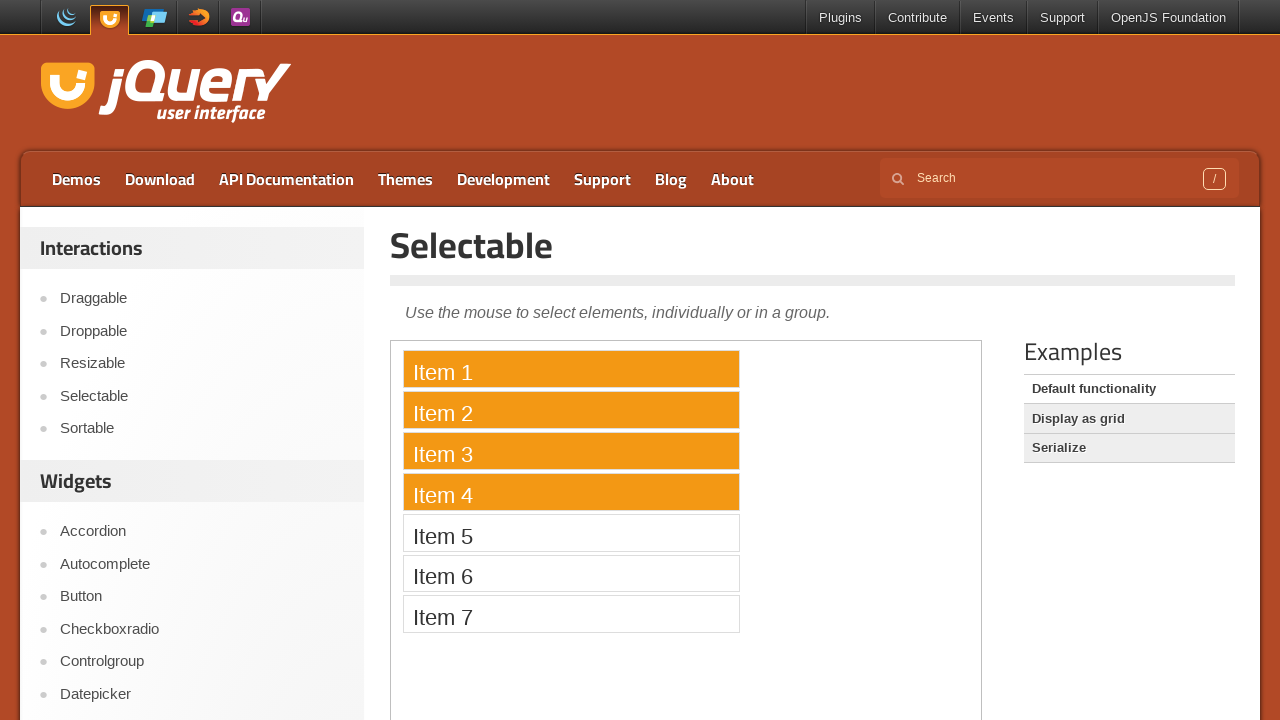